Navigates to ICC cricket T20I team rankings page and verifies that the rankings table with country, matches, points, and ratings columns is displayed

Starting URL: https://www.icc-cricket.com/rankings/mens/team-rankings/t20i

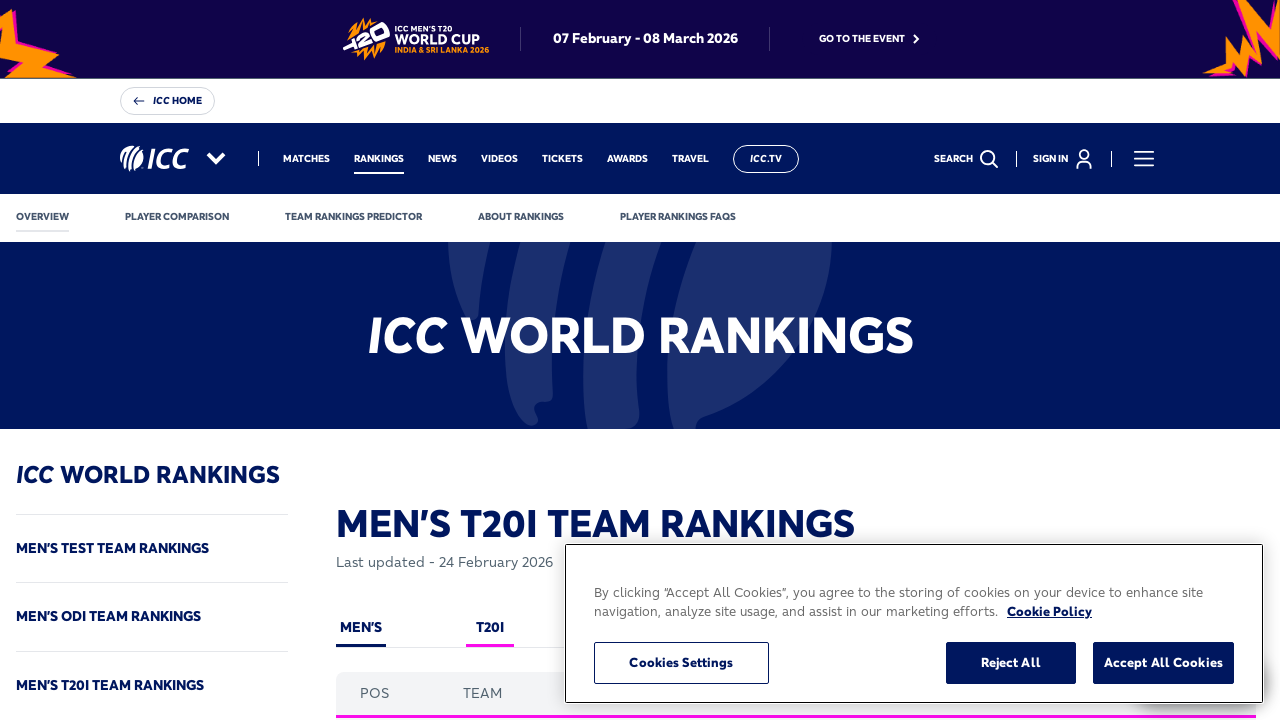

Navigated to ICC cricket T20I team rankings page
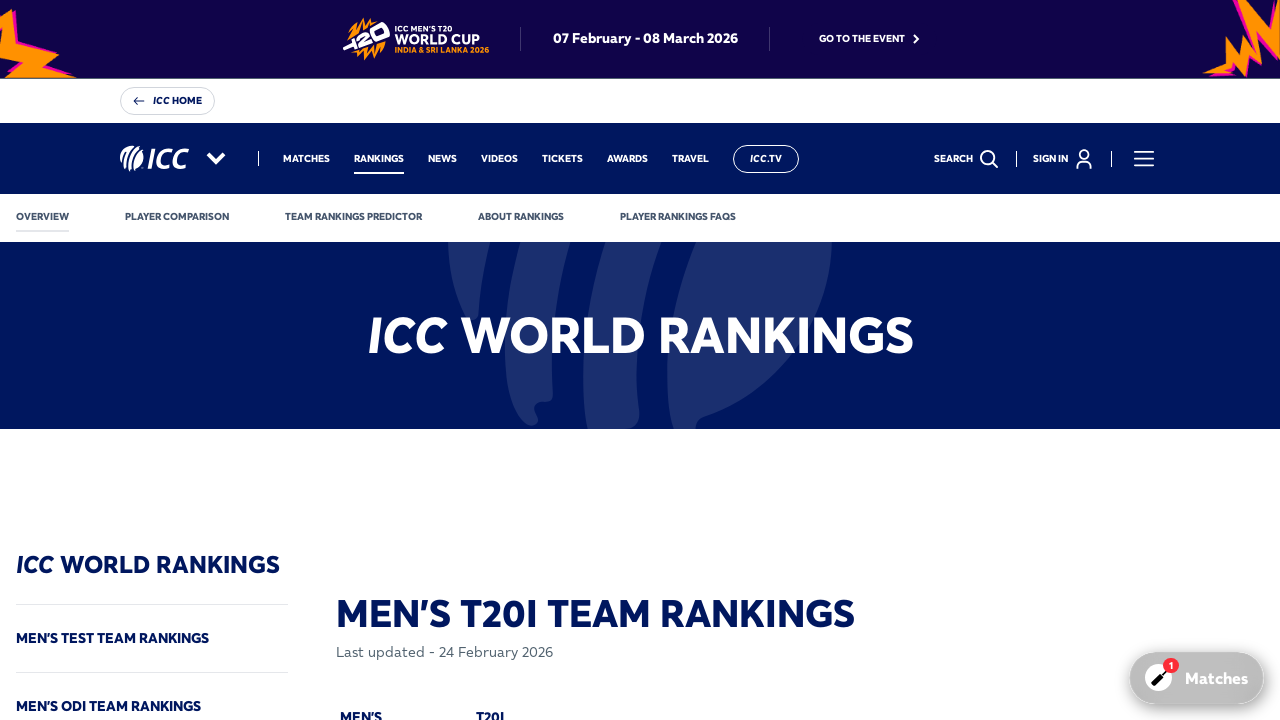

Rankings table body loaded
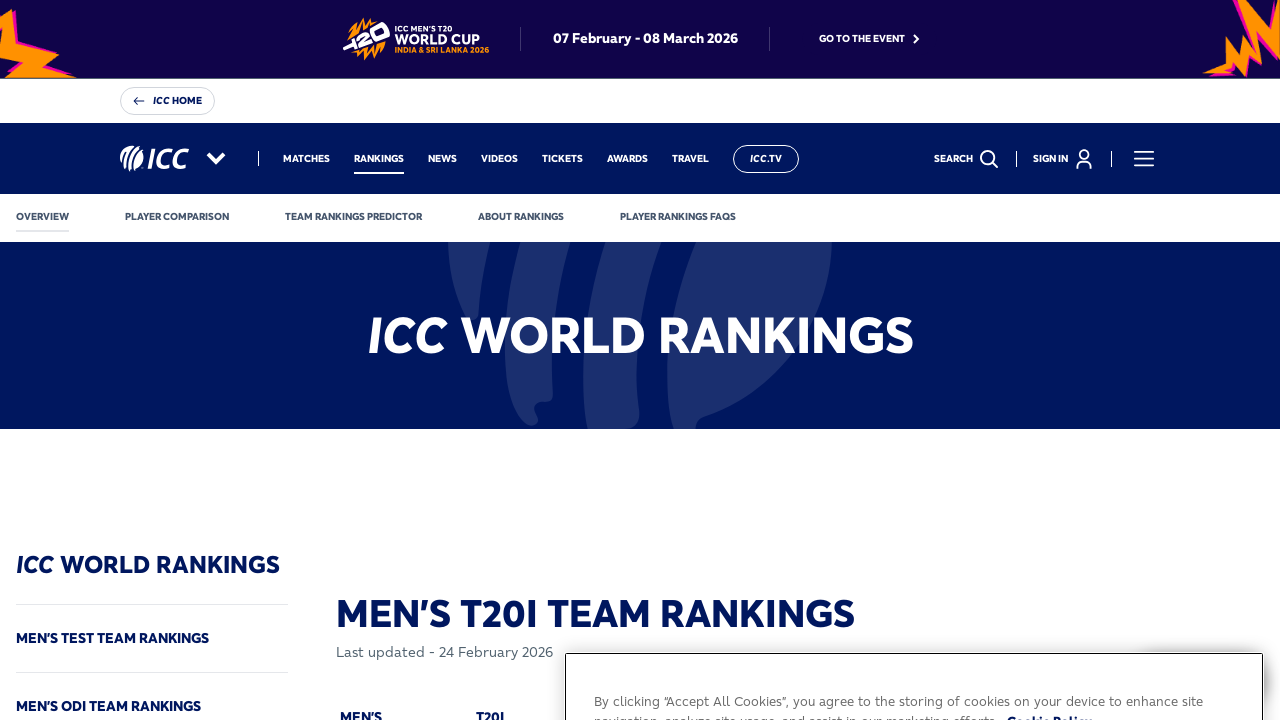

Verified country column is present
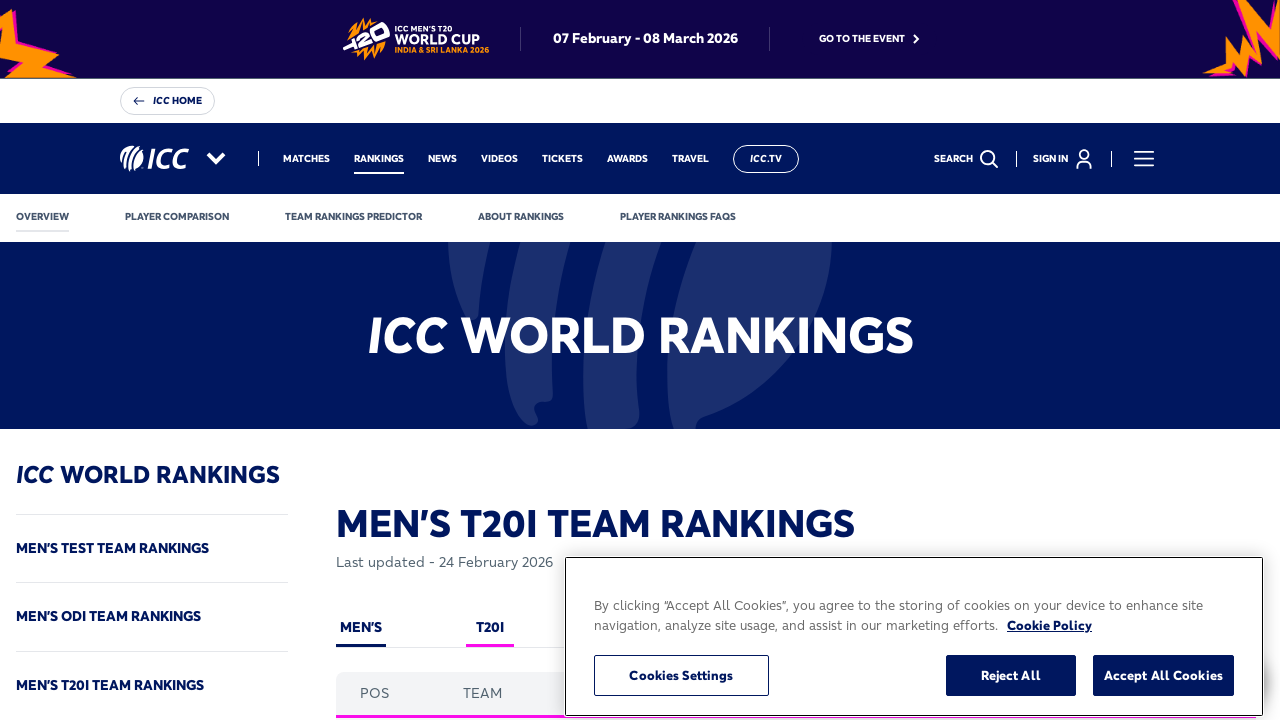

Verified matches column is present
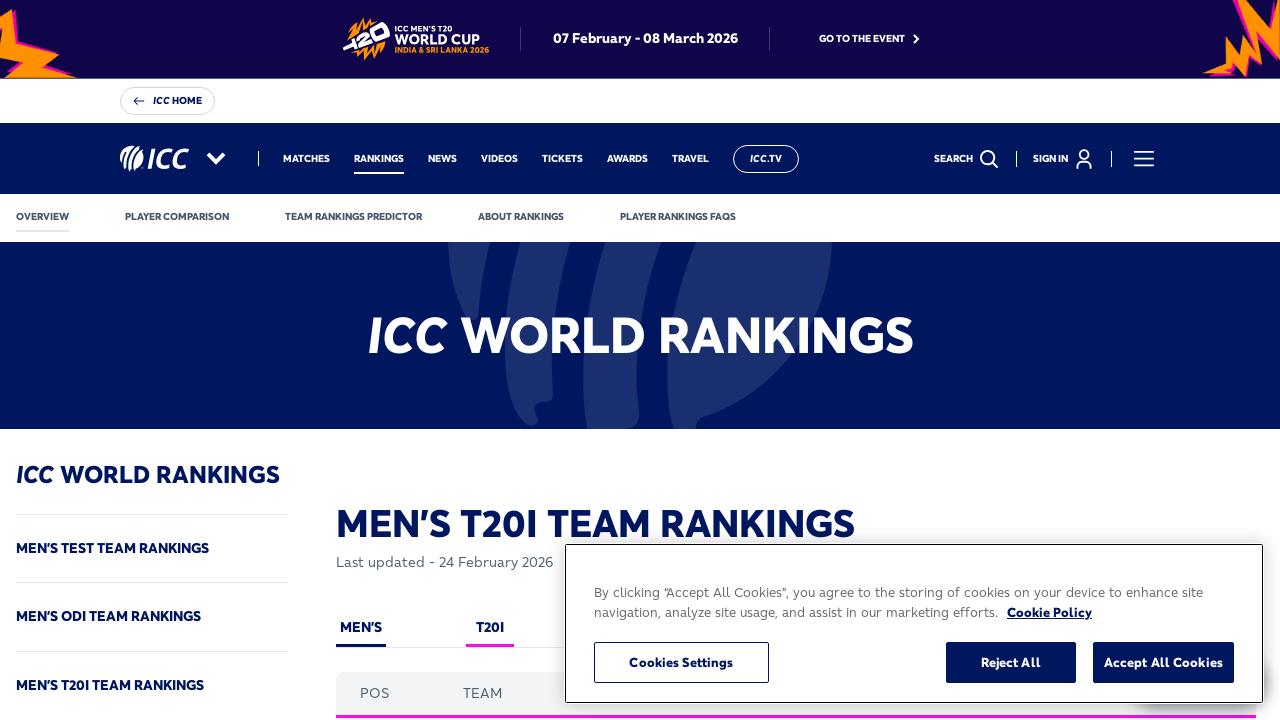

Verified points column is present
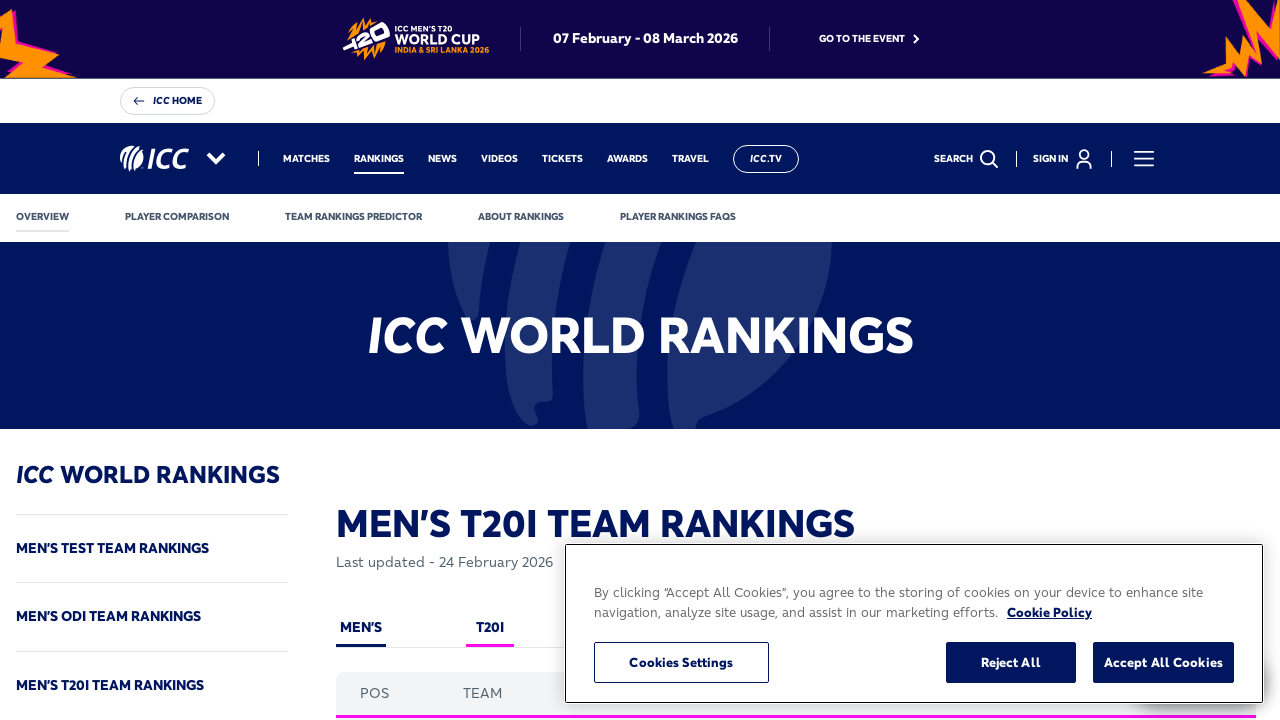

Verified ratings column is present
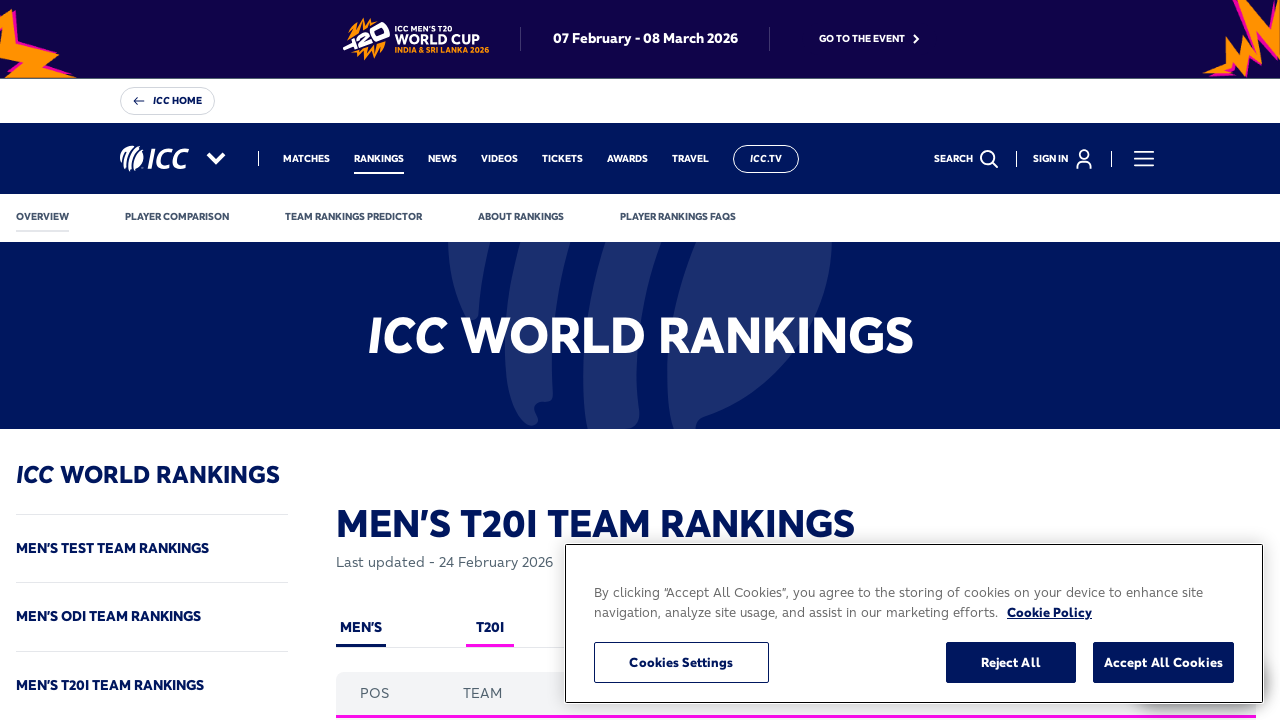

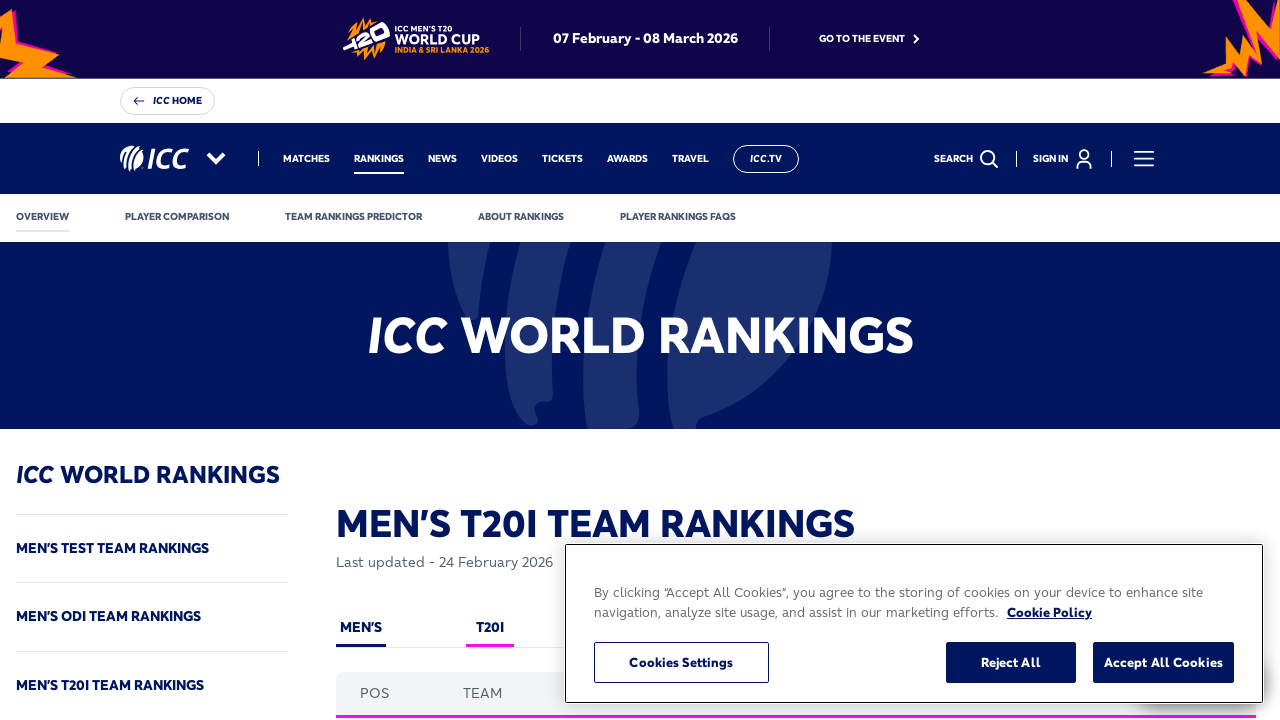